Tests page scrolling functionality by scrolling to the bottom of the page and then scrolling back to the top

Starting URL: https://www.flipkart.com/mobile-phones-store

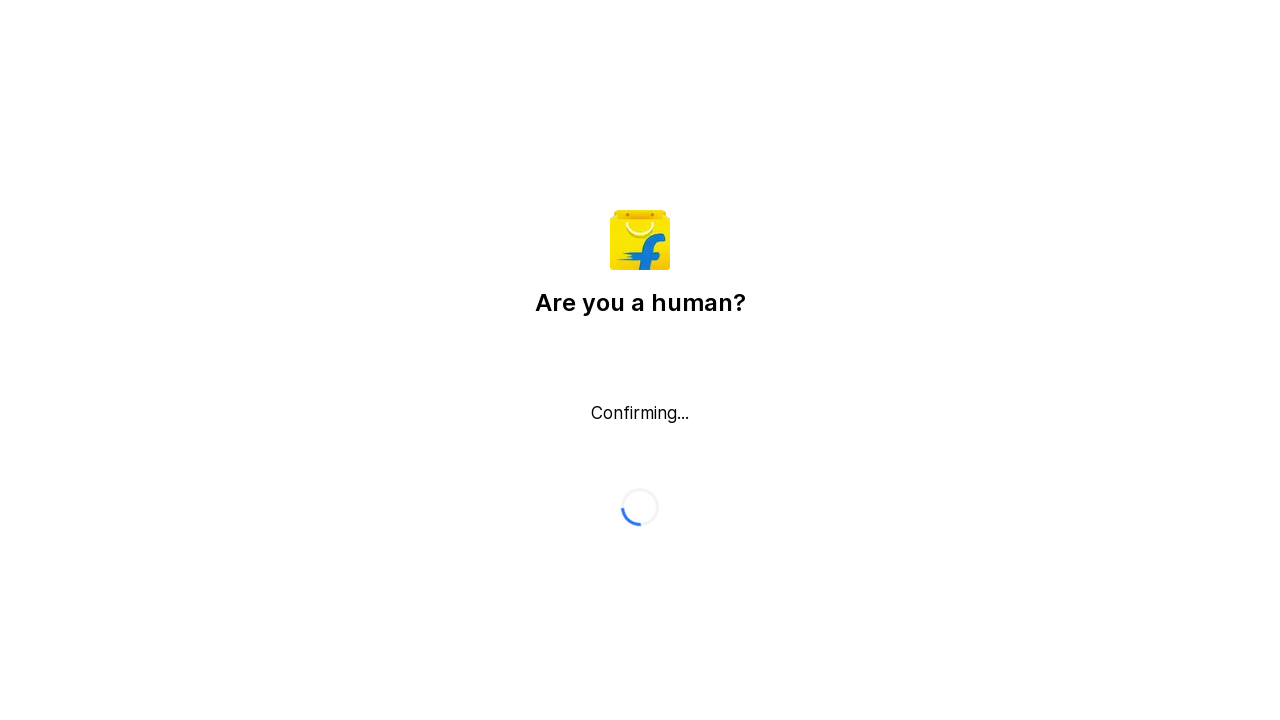

Scrolled to the bottom of the Flipkart mobile phones store page
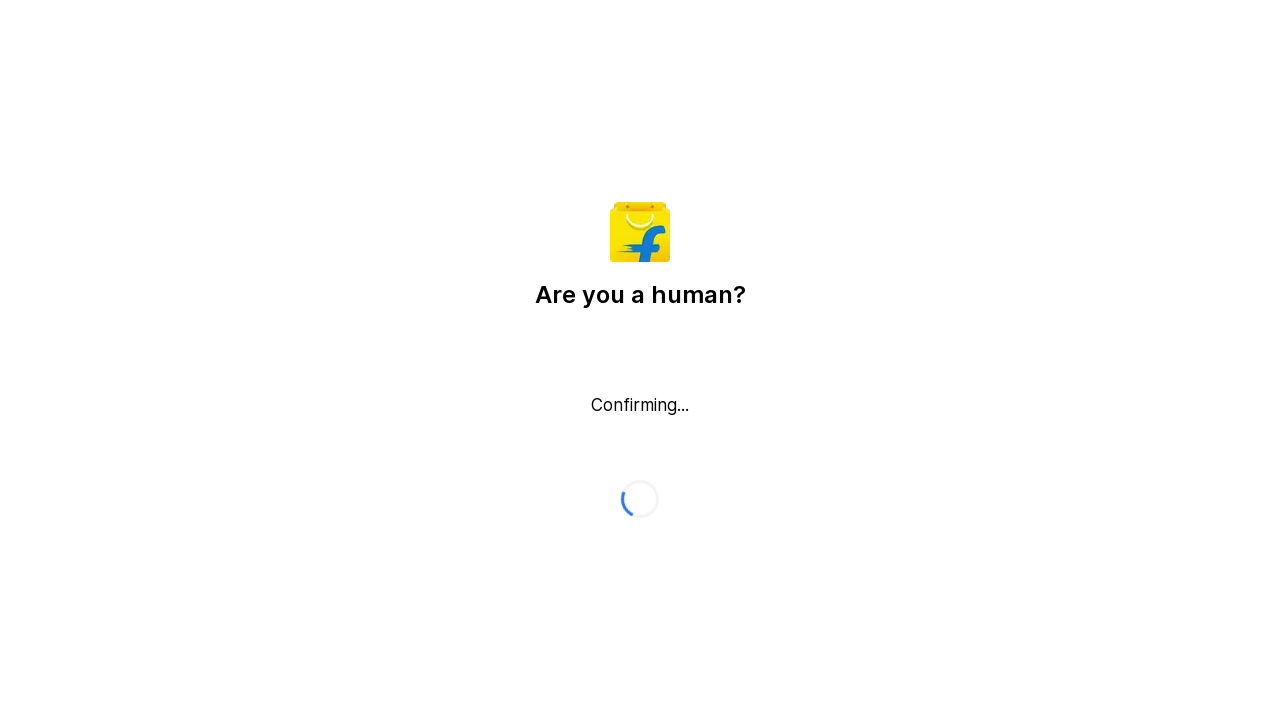

Waited for scroll animation to complete
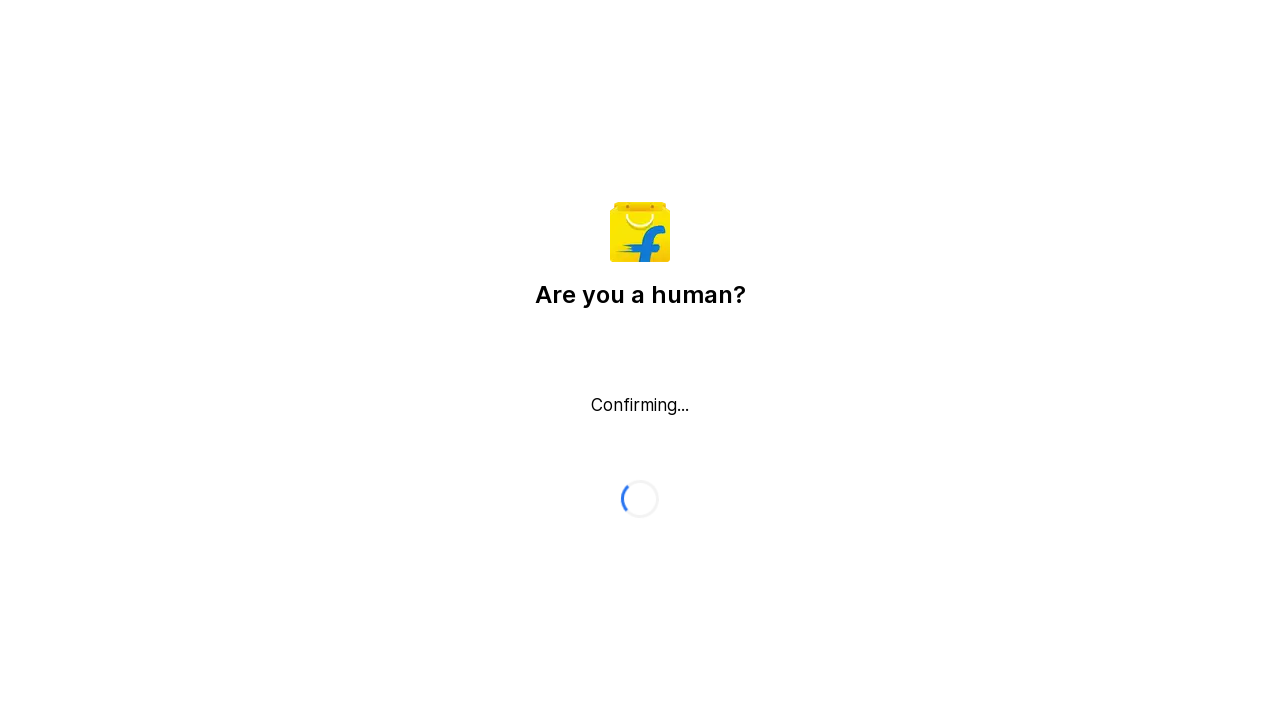

Scrolled back to the top of the page
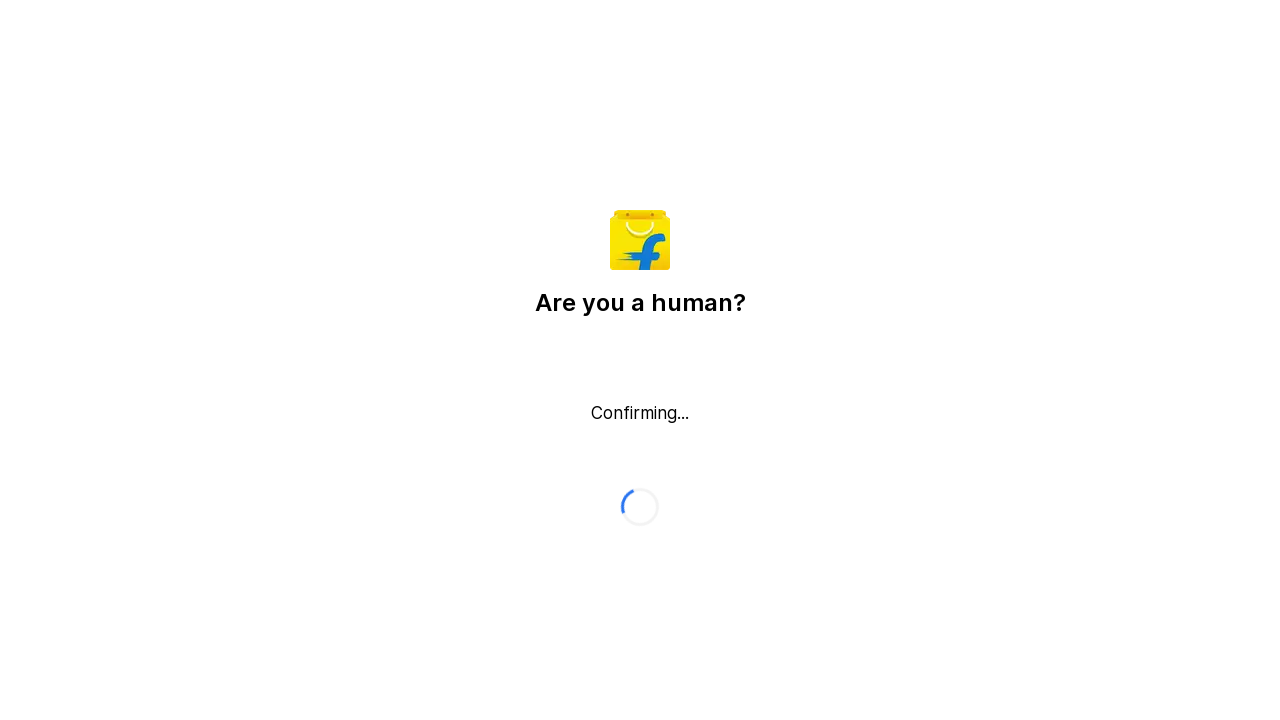

Waited for scroll back to top to complete
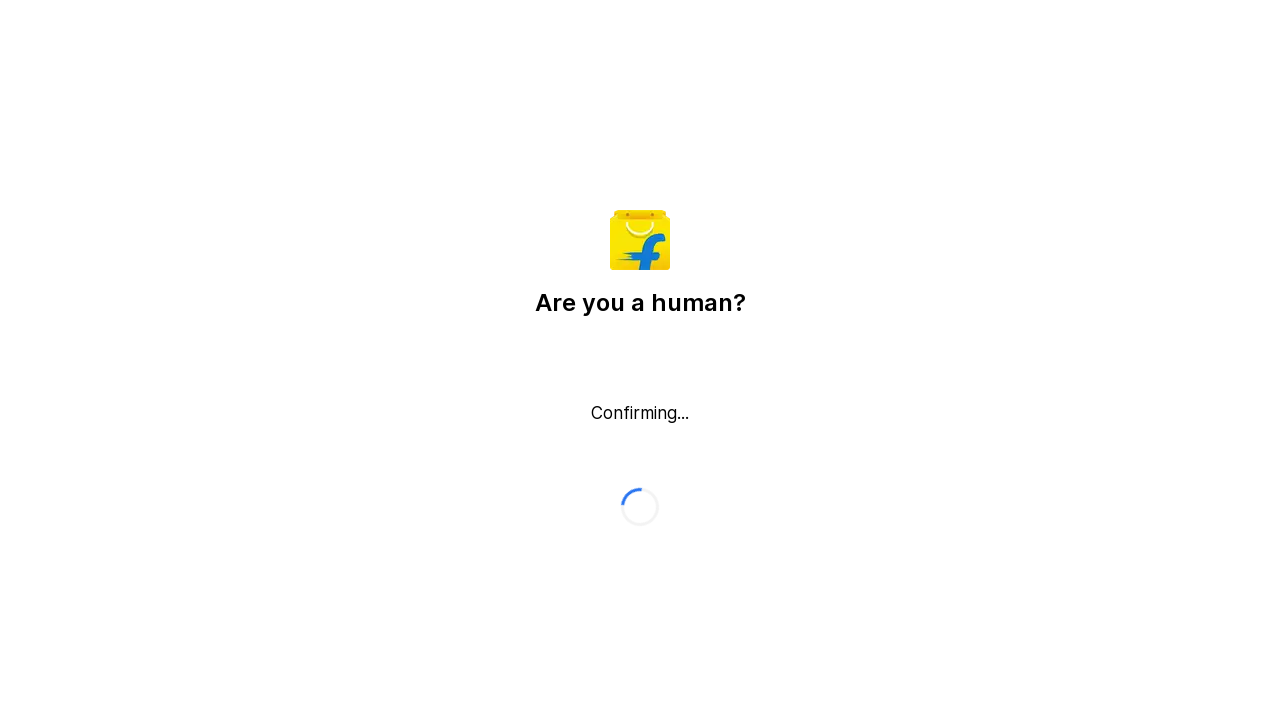

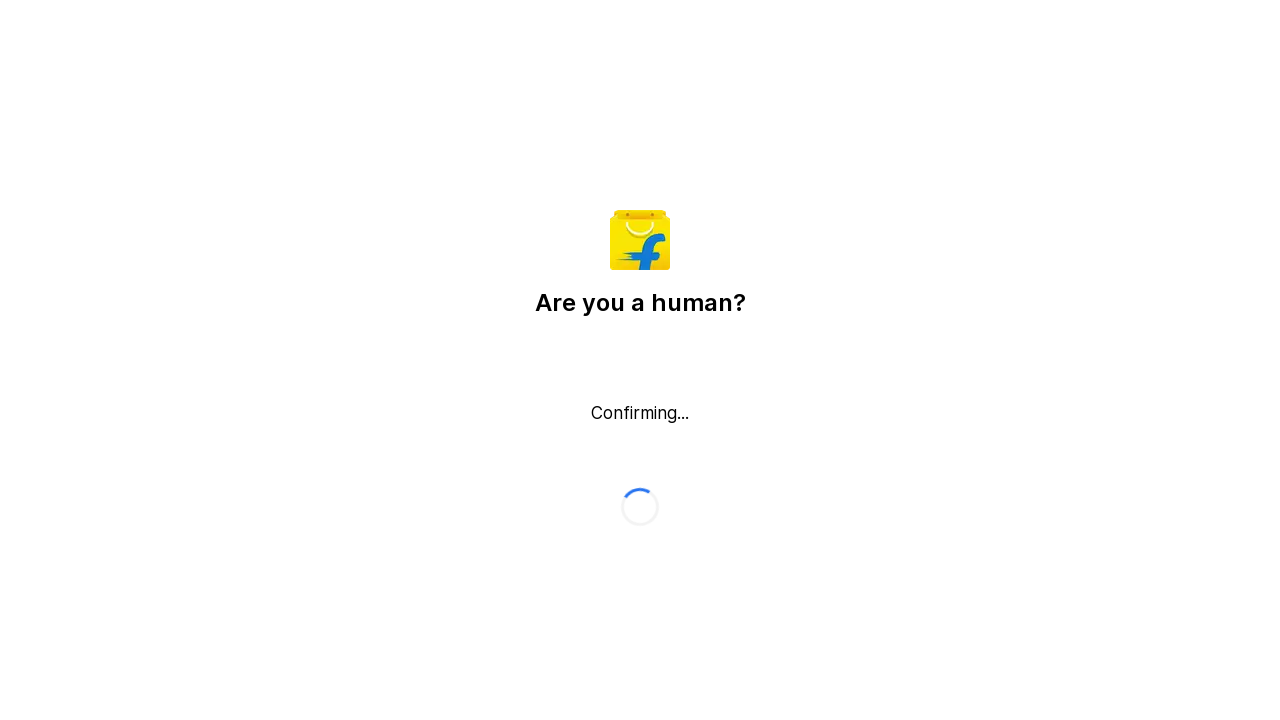